Tests right-click context menu functionality by right-clicking on a designated element and verifying the context menu appears with the expected copy option.

Starting URL: http://swisnl.github.io/jQuery-contextMenu/demo.html

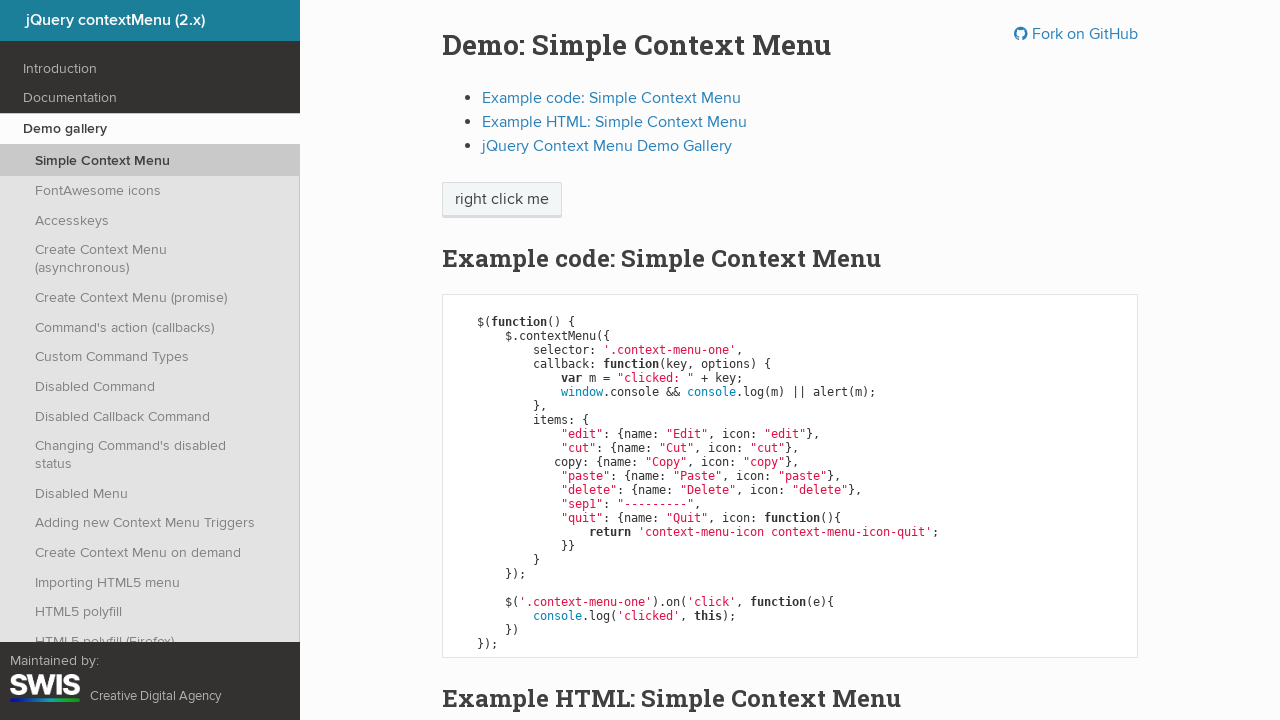

Located the right-click target element with class 'context-menu-one'
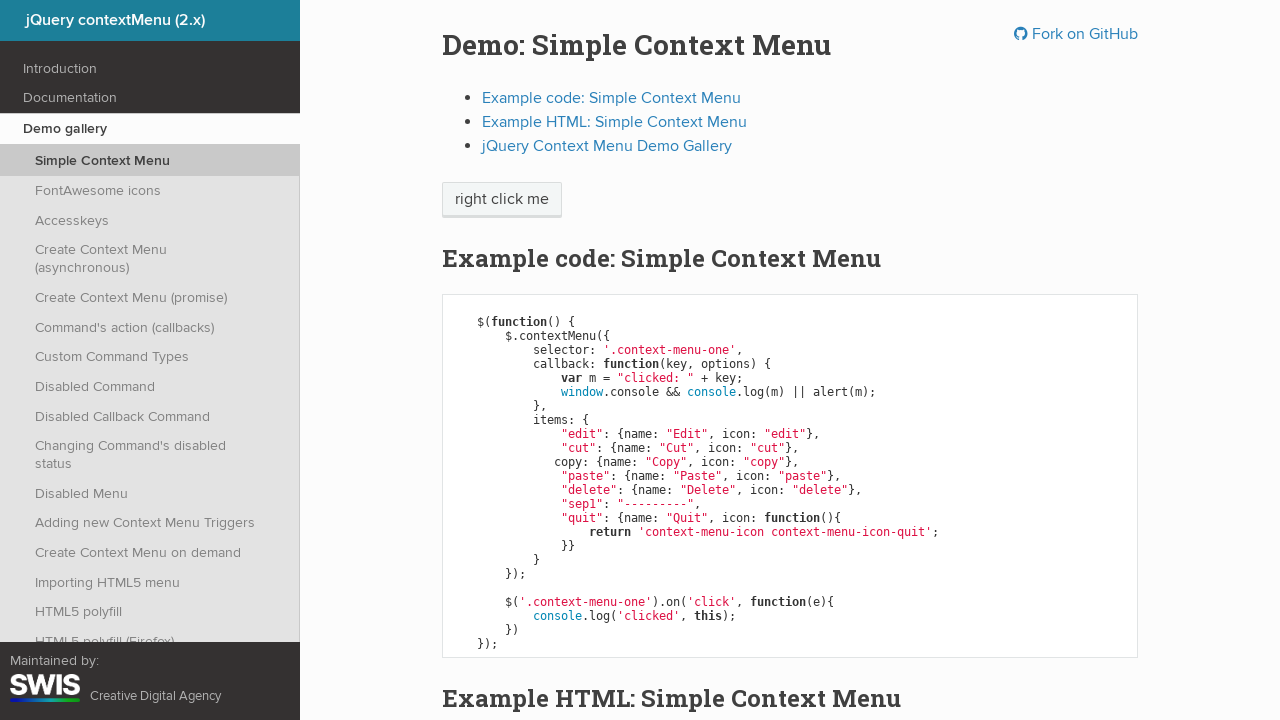

Right-clicked on the target element to open context menu at (502, 200) on .context-menu-one
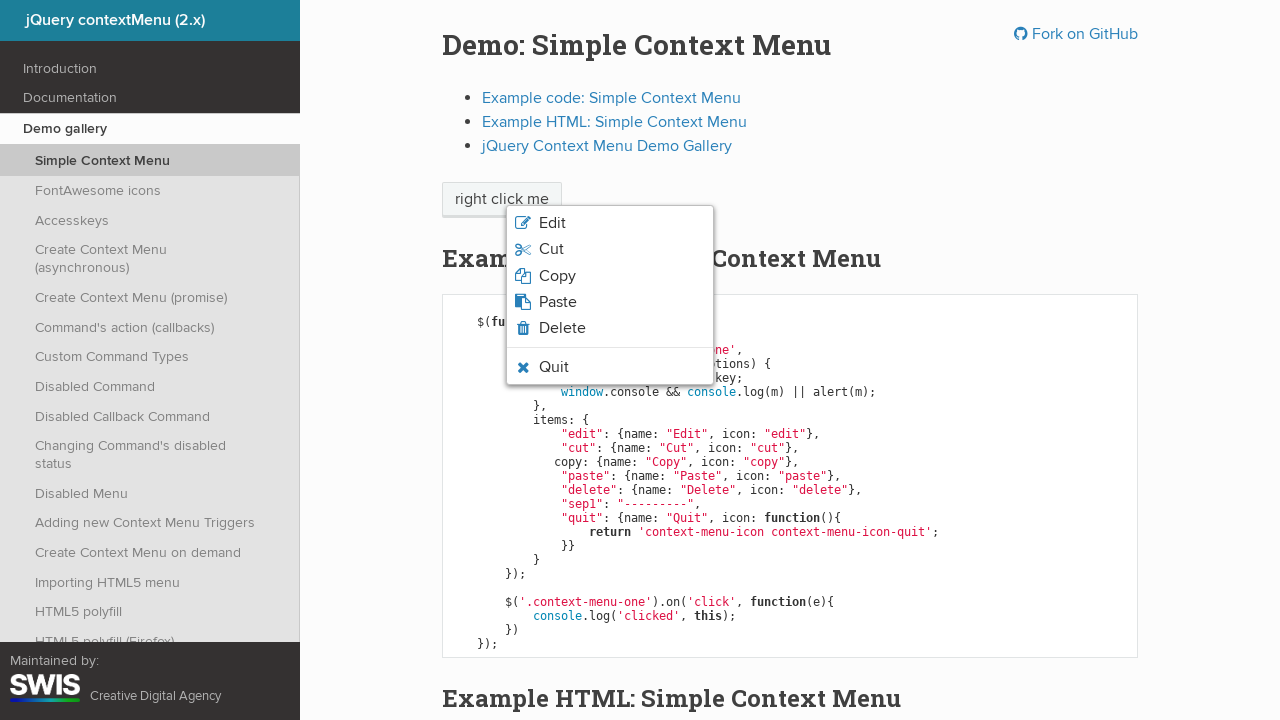

Context menu appeared and copy option became visible
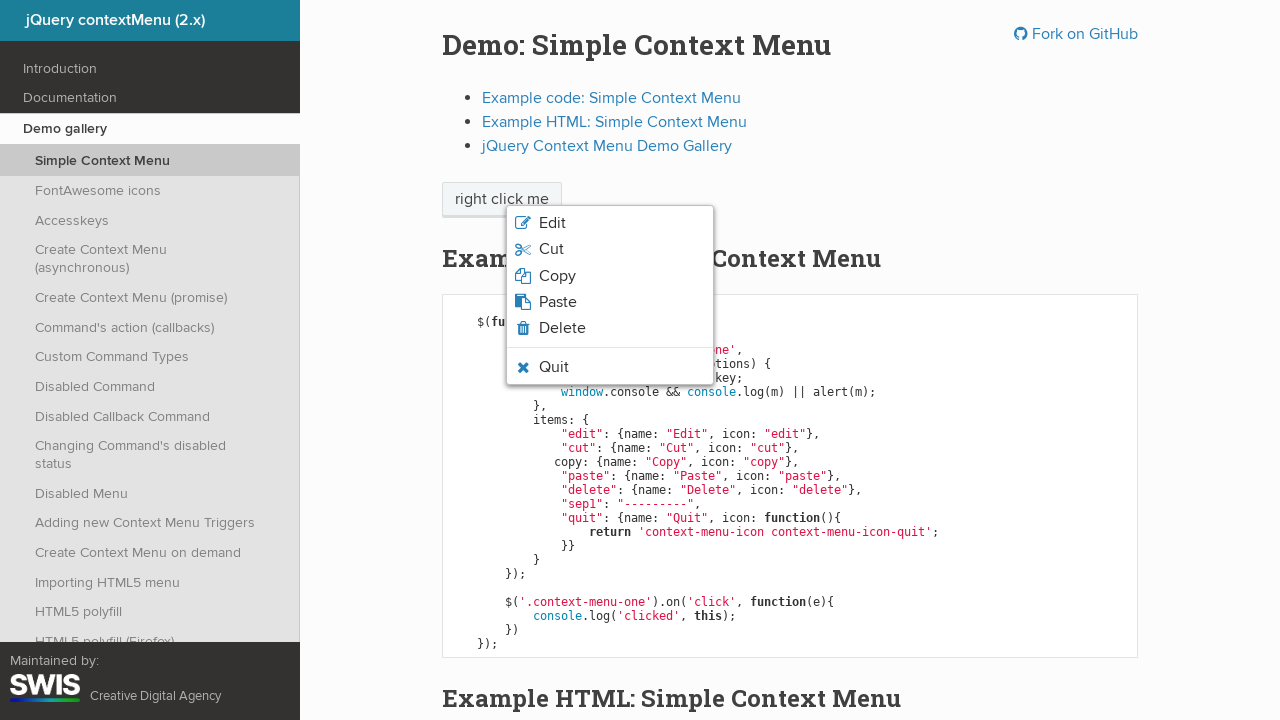

Retrieved copy option text: 'Copy'
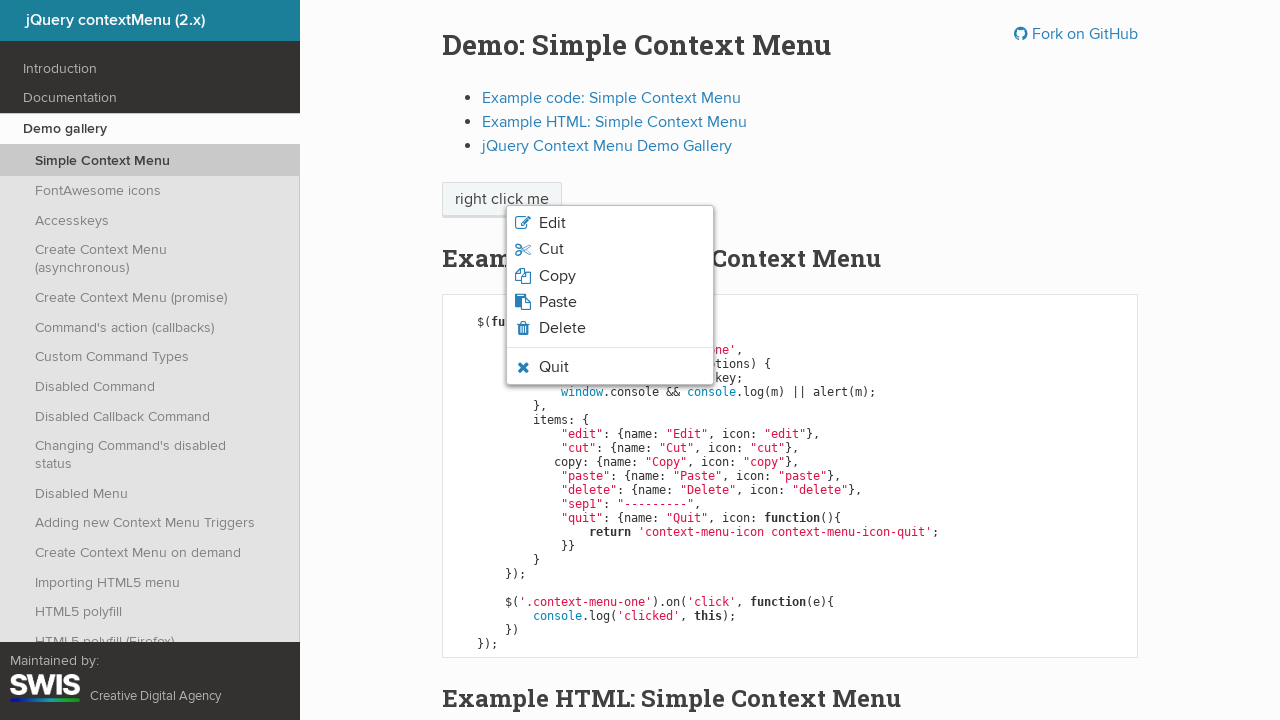

Printed the copy option text
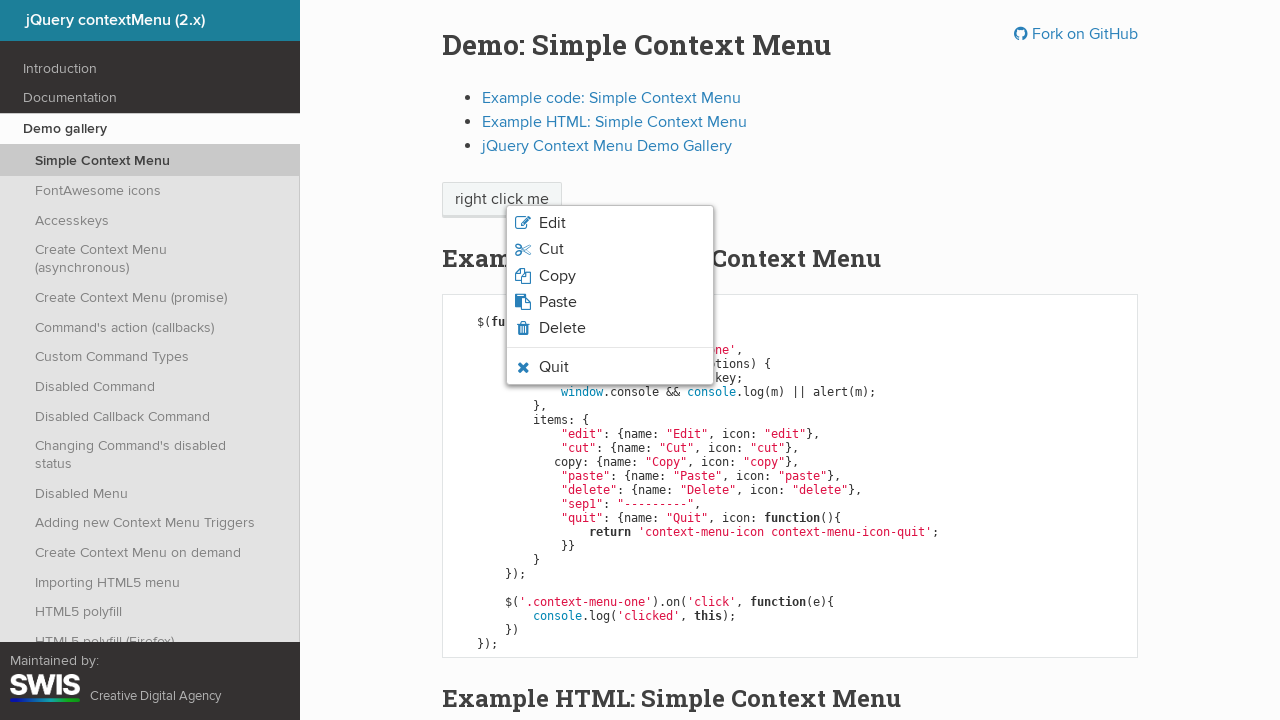

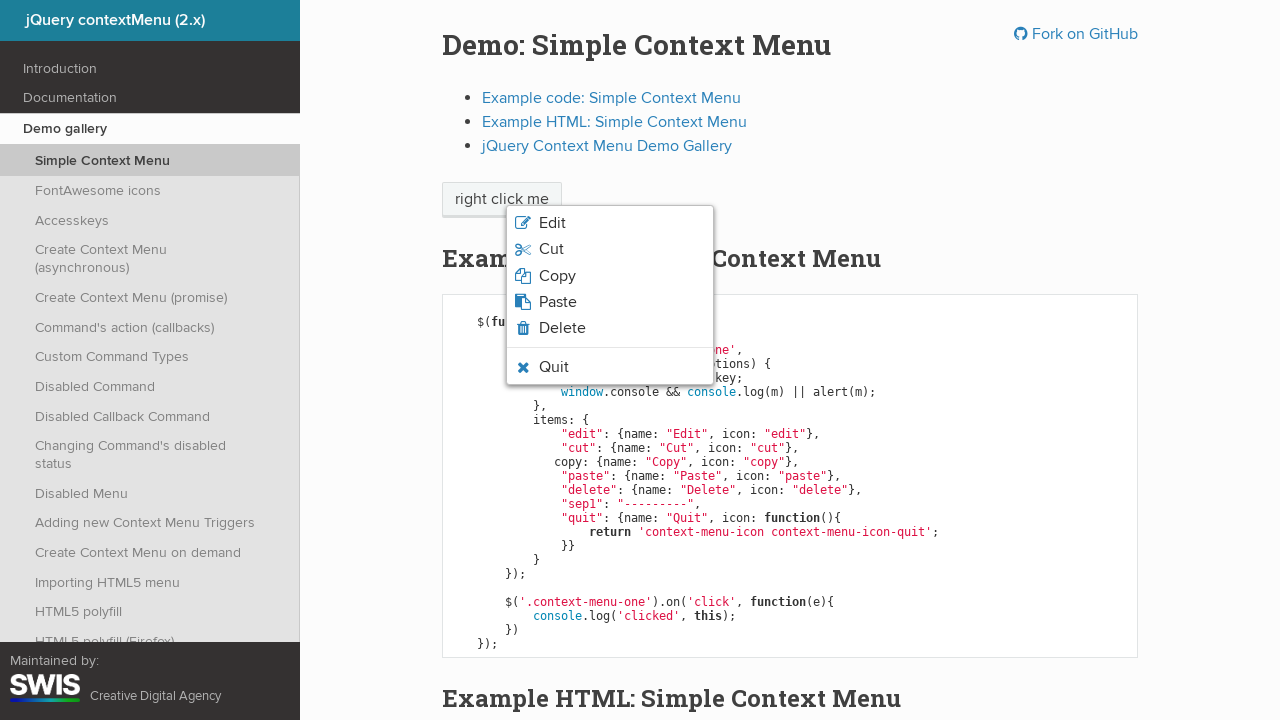